Tests interacting with a Bootstrap/Select2 searchable dropdown by clicking to open, typing a search term, and selecting a country

Starting URL: https://www.lambdatest.com/selenium-playground/jquery-dropdown-search-demo

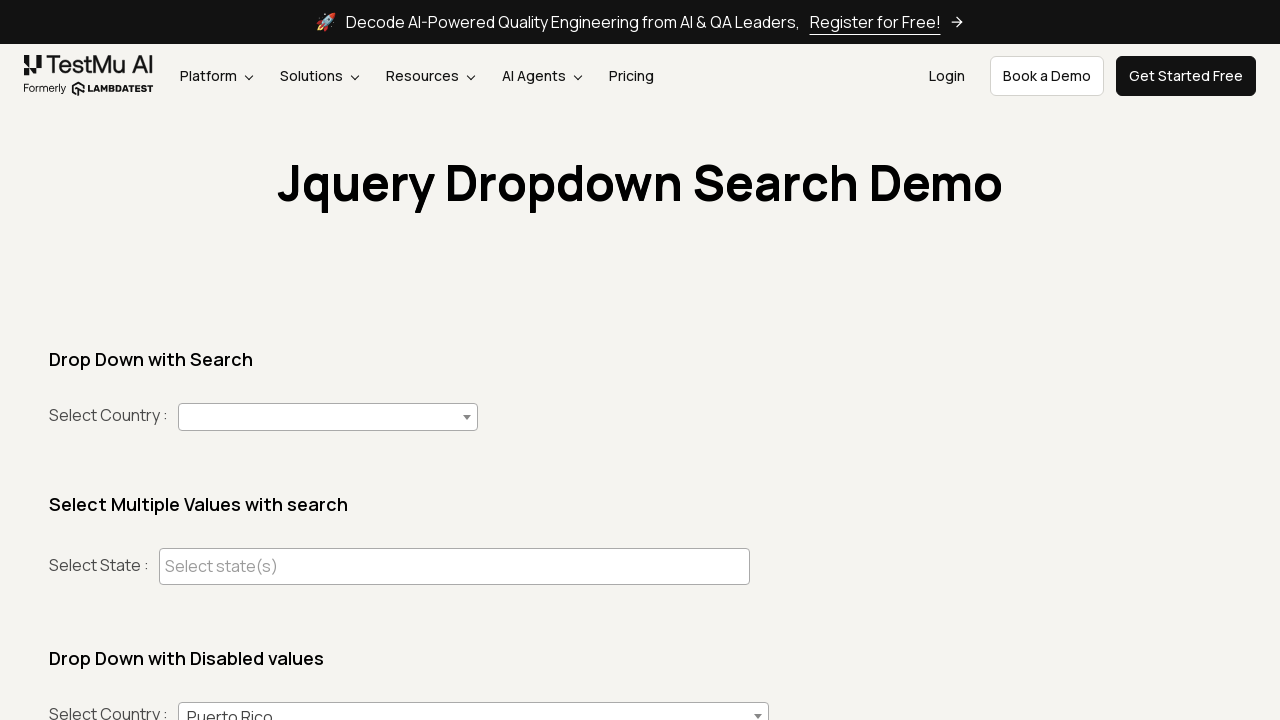

Clicked dropdown trigger to open the Bootstrap/Select2 dropdown at (328, 417) on .select2-selection--single >> nth=0
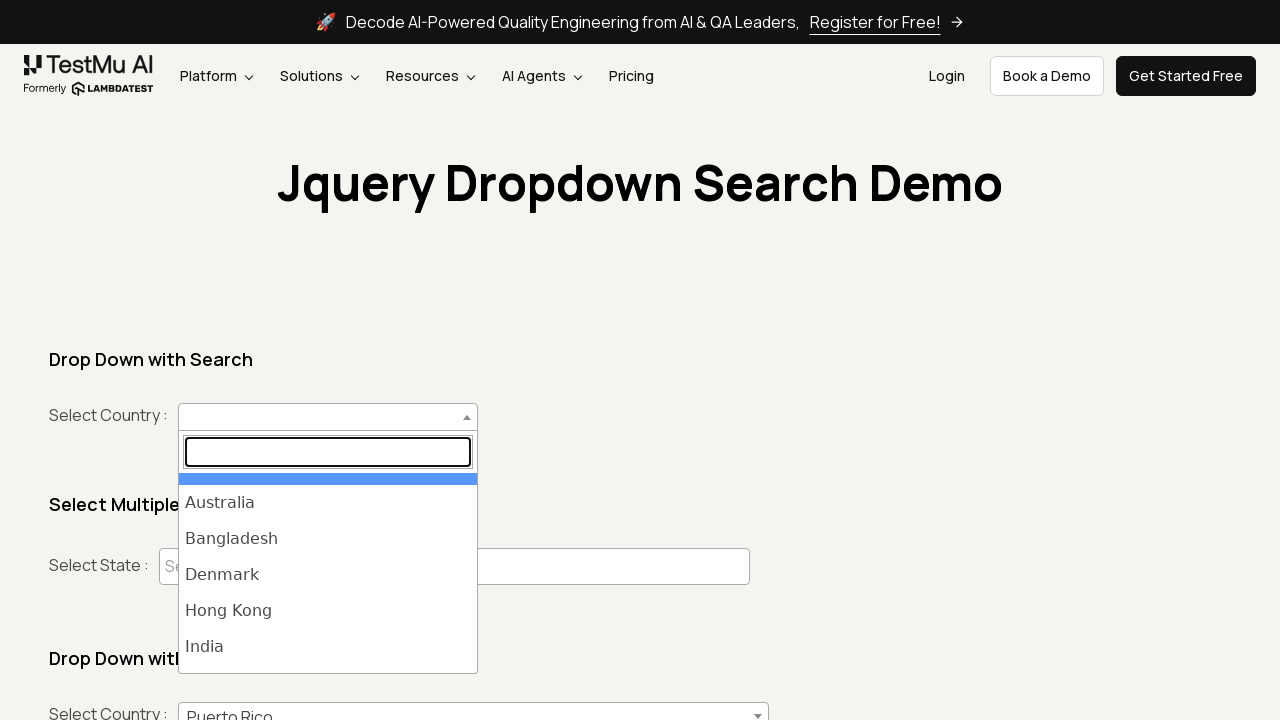

Typed 'India' into the search field on span.select2-search input[role='textbox']
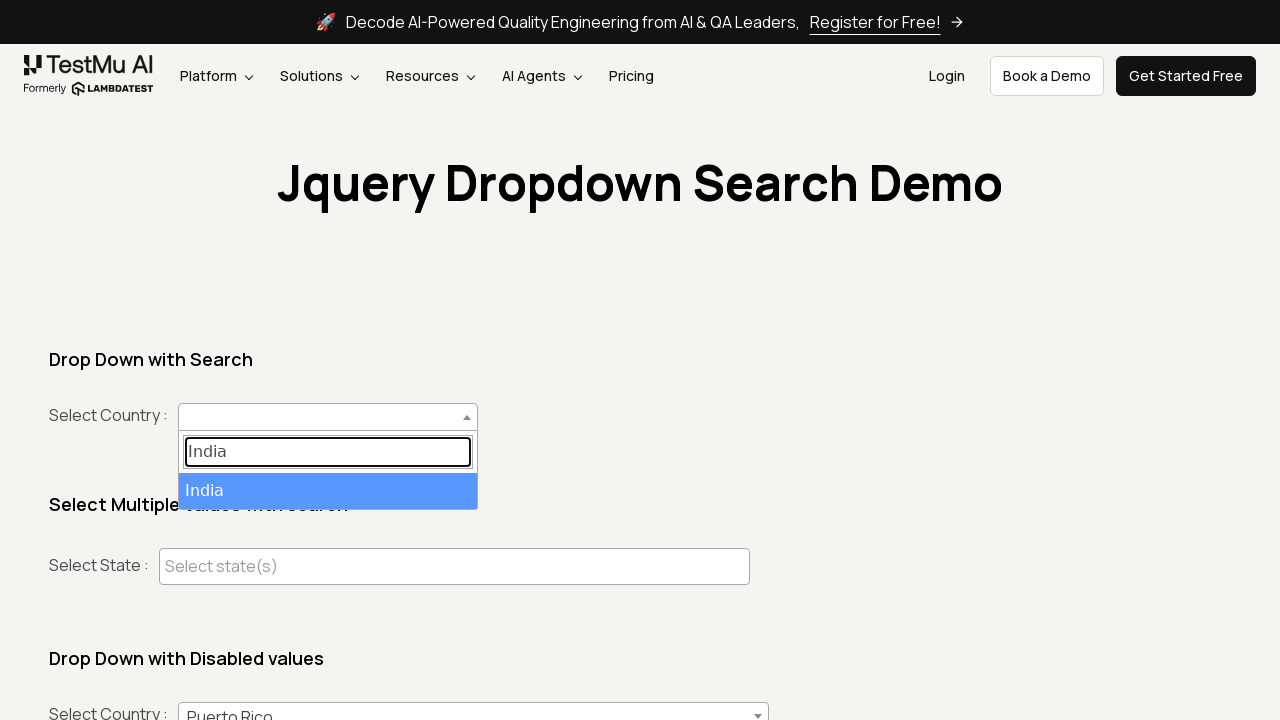

Selected 'India' from the dropdown results at (328, 491) on #select2-country-results li >> internal:has-text="India"i
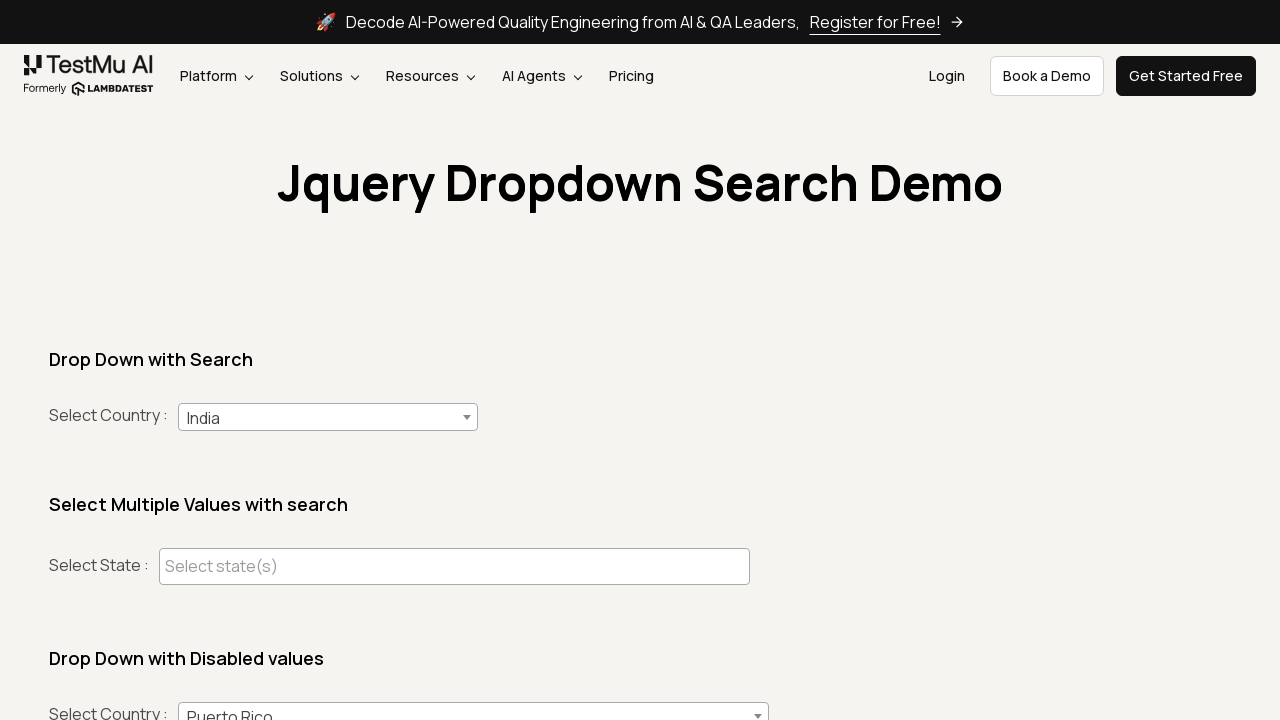

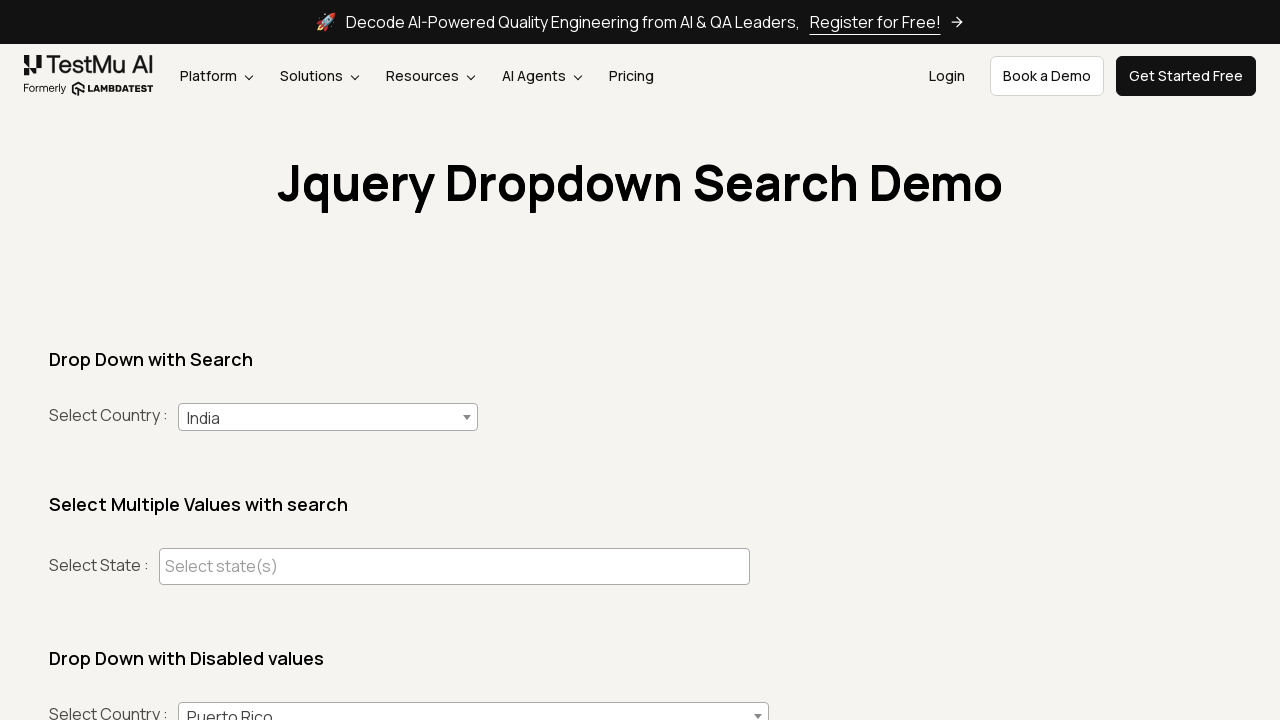